Tests that the Due column in table1 can be sorted in descending order by clicking the column header twice and verifying the values are in decreasing order

Starting URL: http://the-internet.herokuapp.com/tables

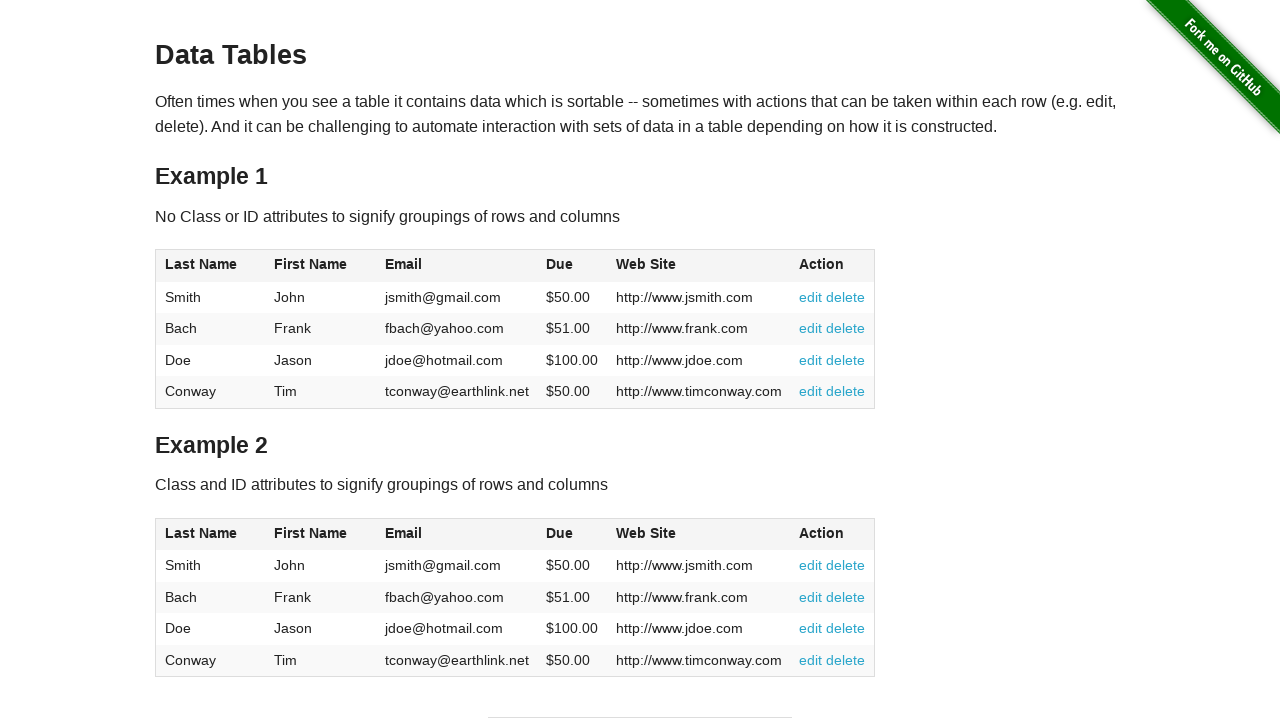

Clicked Due column header first time at (572, 266) on #table1 thead tr th:nth-of-type(4)
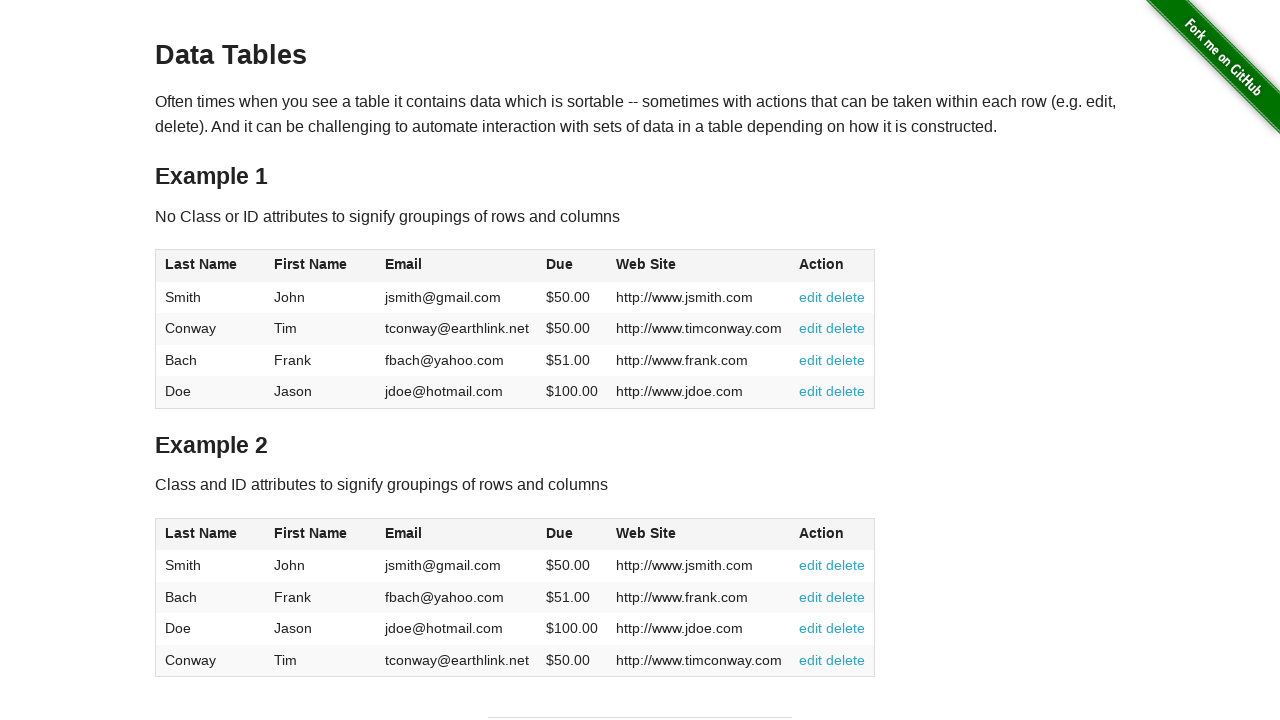

Clicked Due column header second time to sort descending at (572, 266) on #table1 thead tr th:nth-of-type(4)
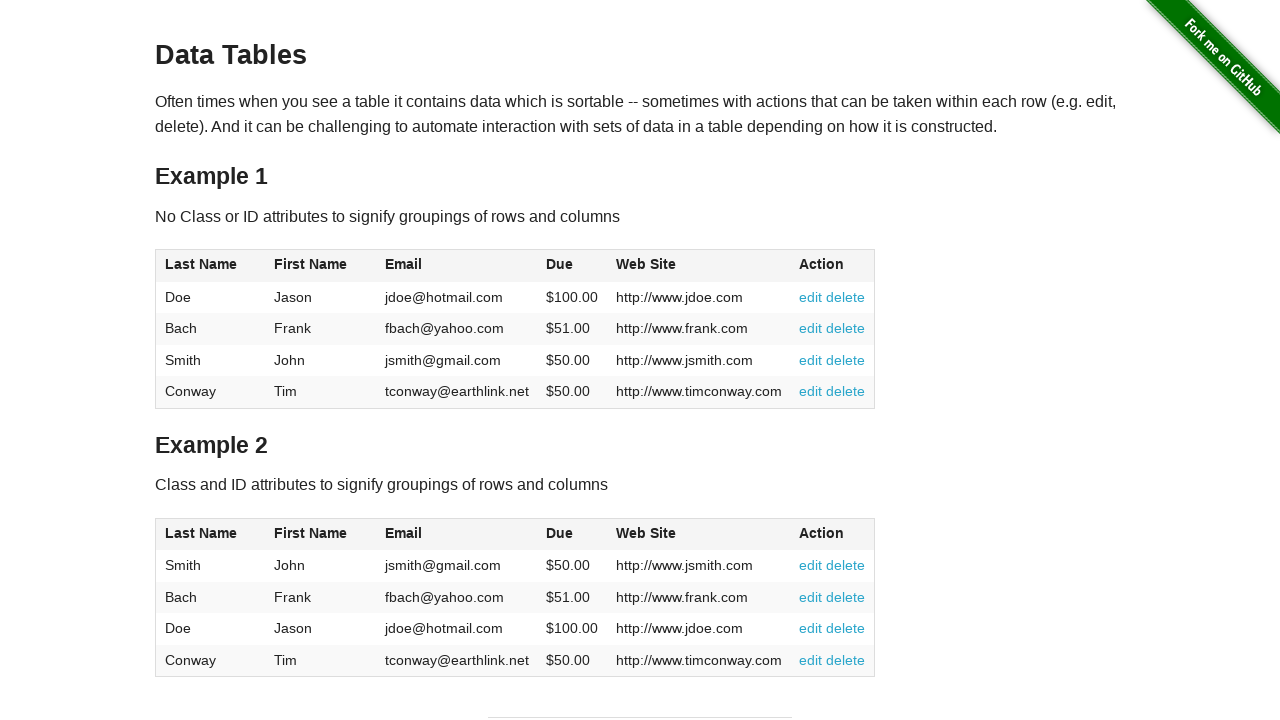

Table loaded with sorted Due column in descending order
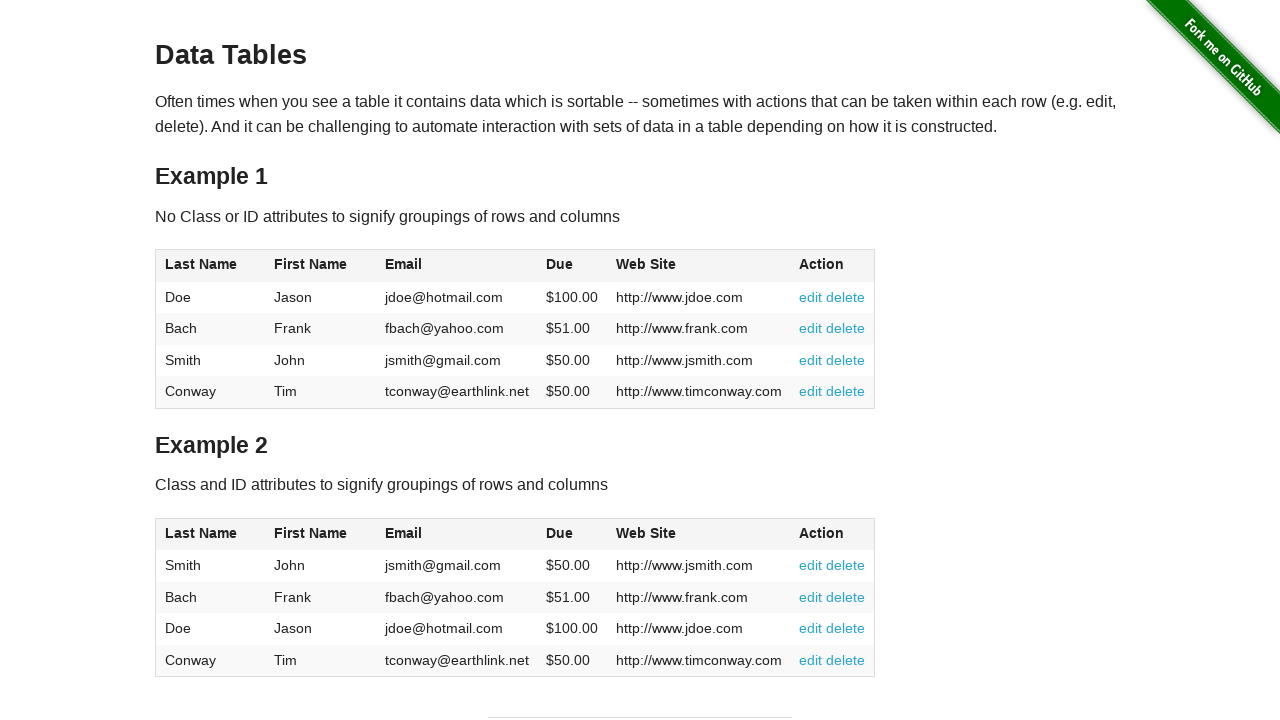

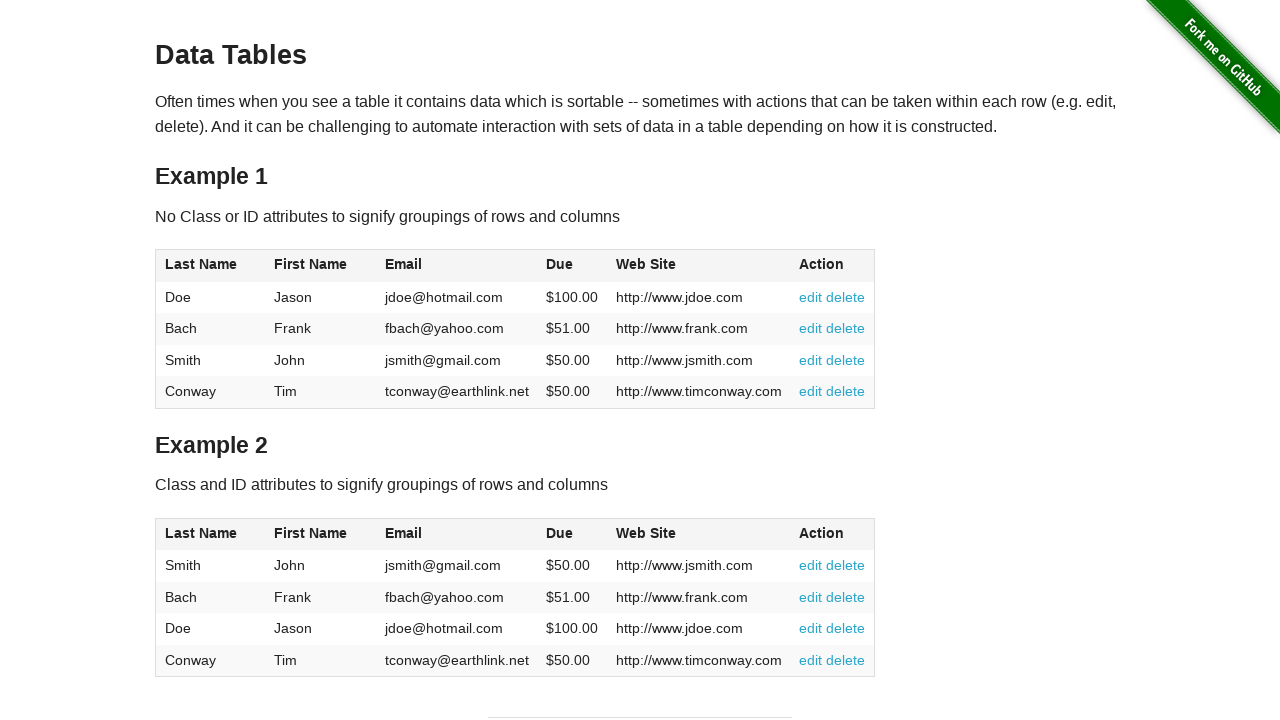